Tests checkbox functionality by clicking a checkbox, verifying its selection state, unselecting it, and counting total checkboxes on the page

Starting URL: https://www.rahulshettyacademy.com/AutomationPractice/

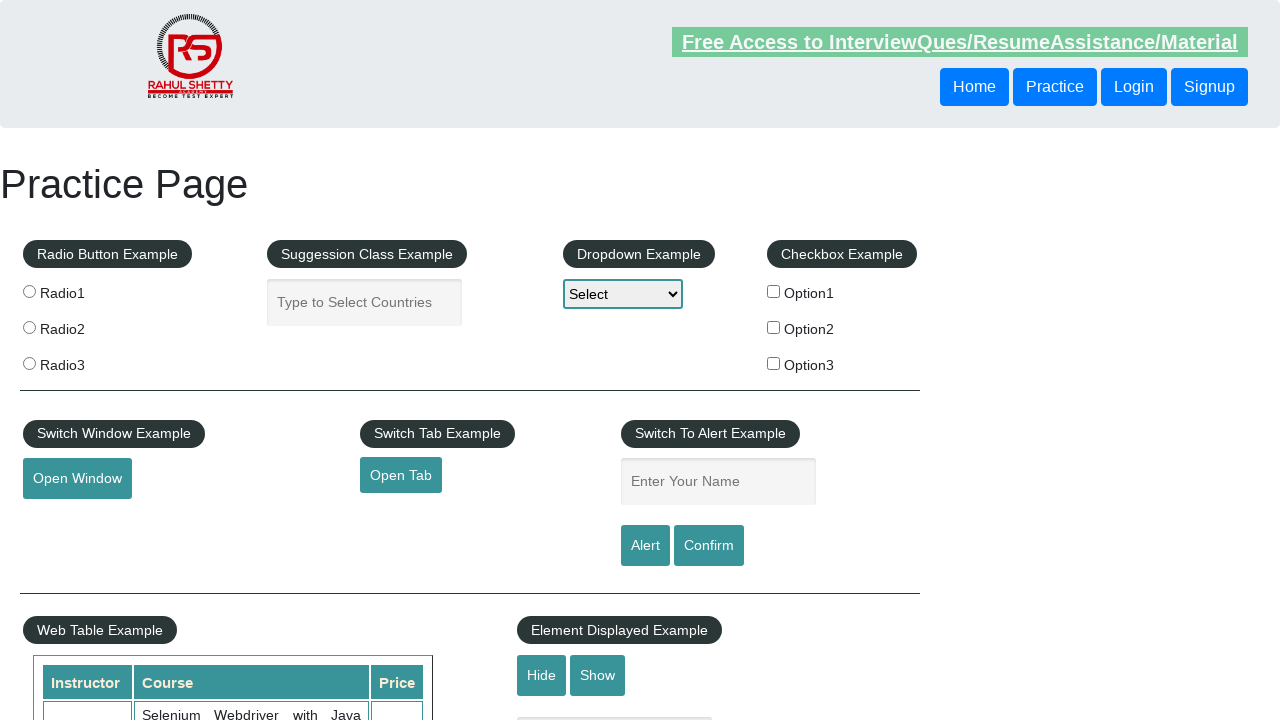

Navigated to Rahul Shetty Academy Automation Practice page
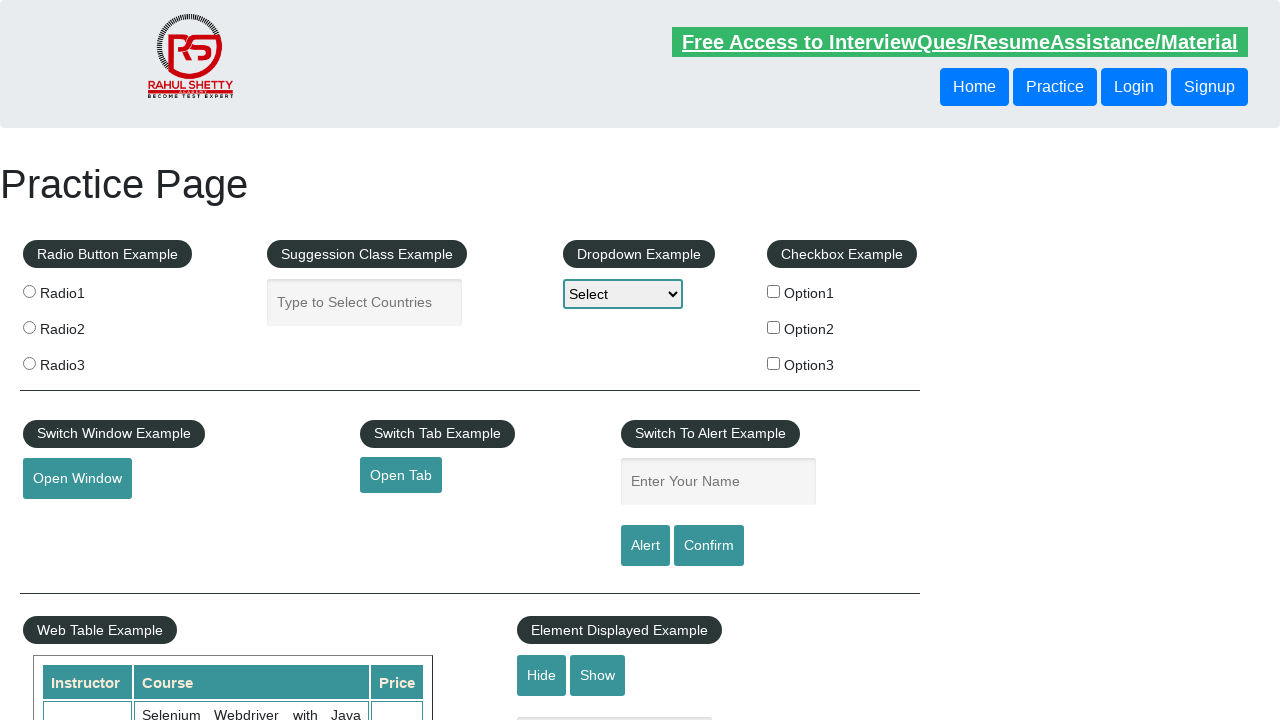

Located the first checkbox element
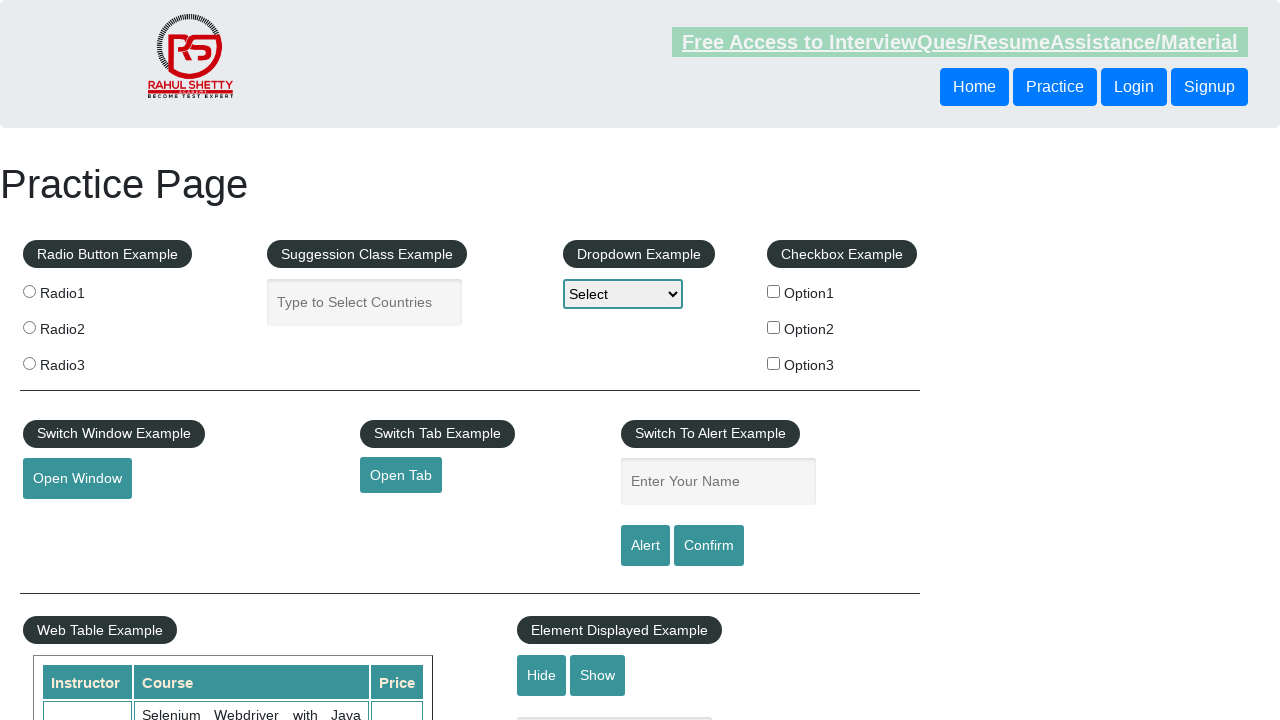

Retrieved checkbox bounding box - Width: 13, Height: 13, X: 767.203125, Y: 284.796875
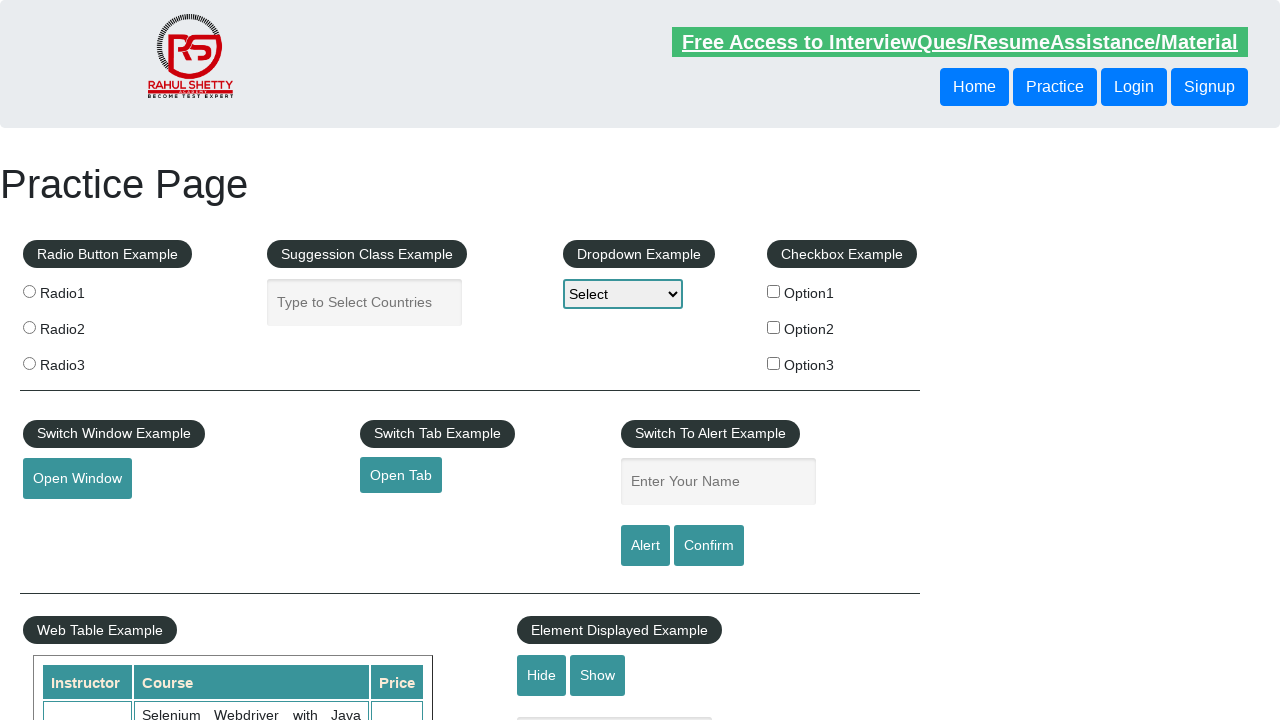

Clicked the first checkbox to select it at (774, 291) on xpath=//*[@id='checkBoxOption1']
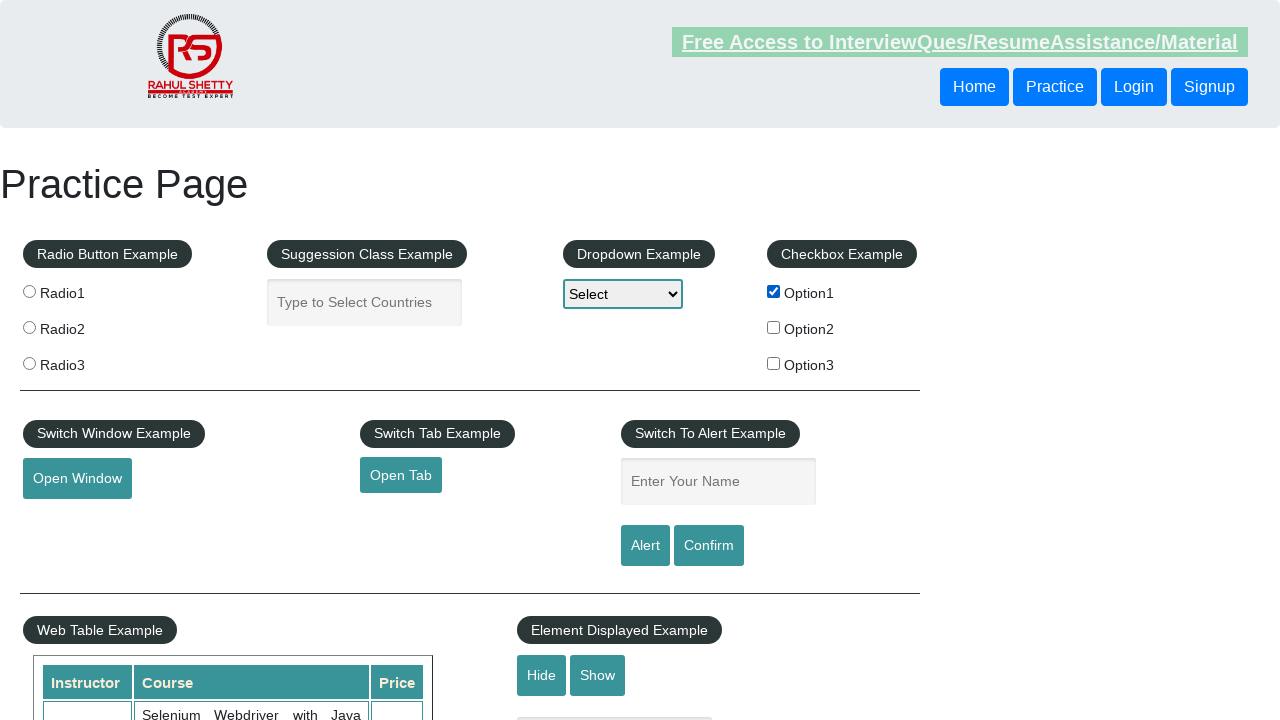

Retrieved checkbox text content: ''
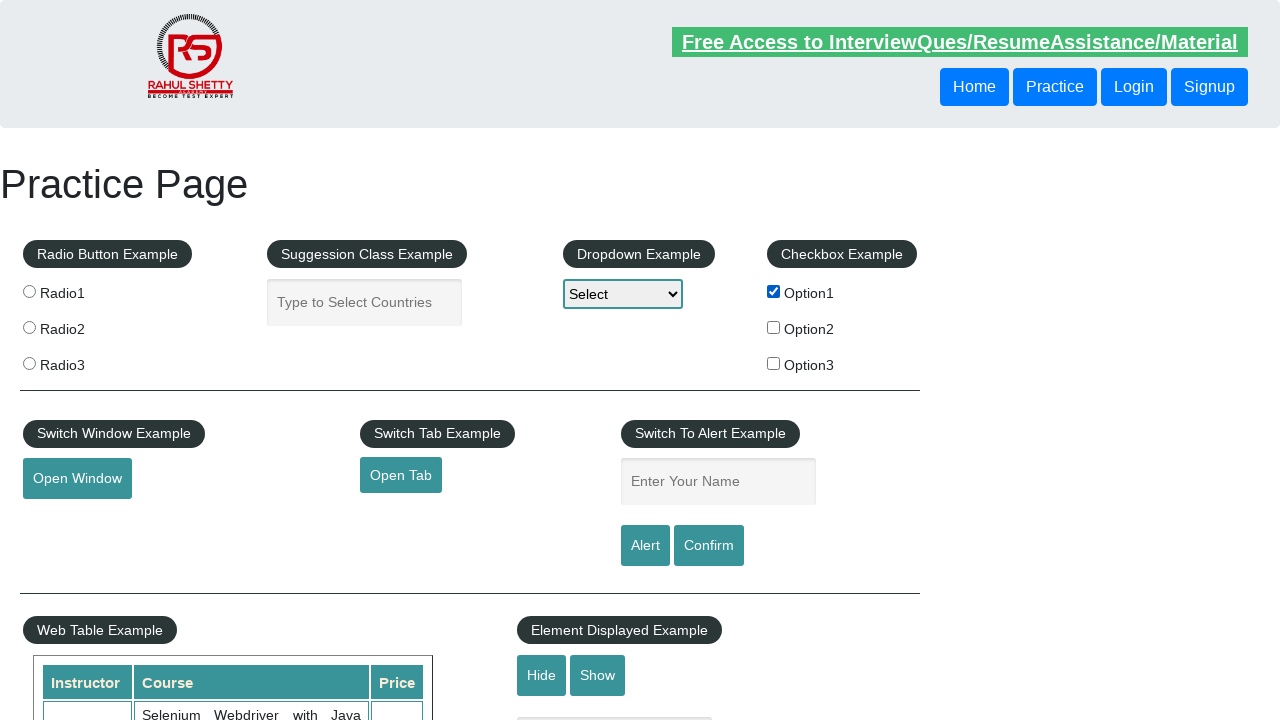

Verified that checkBox1 is selected
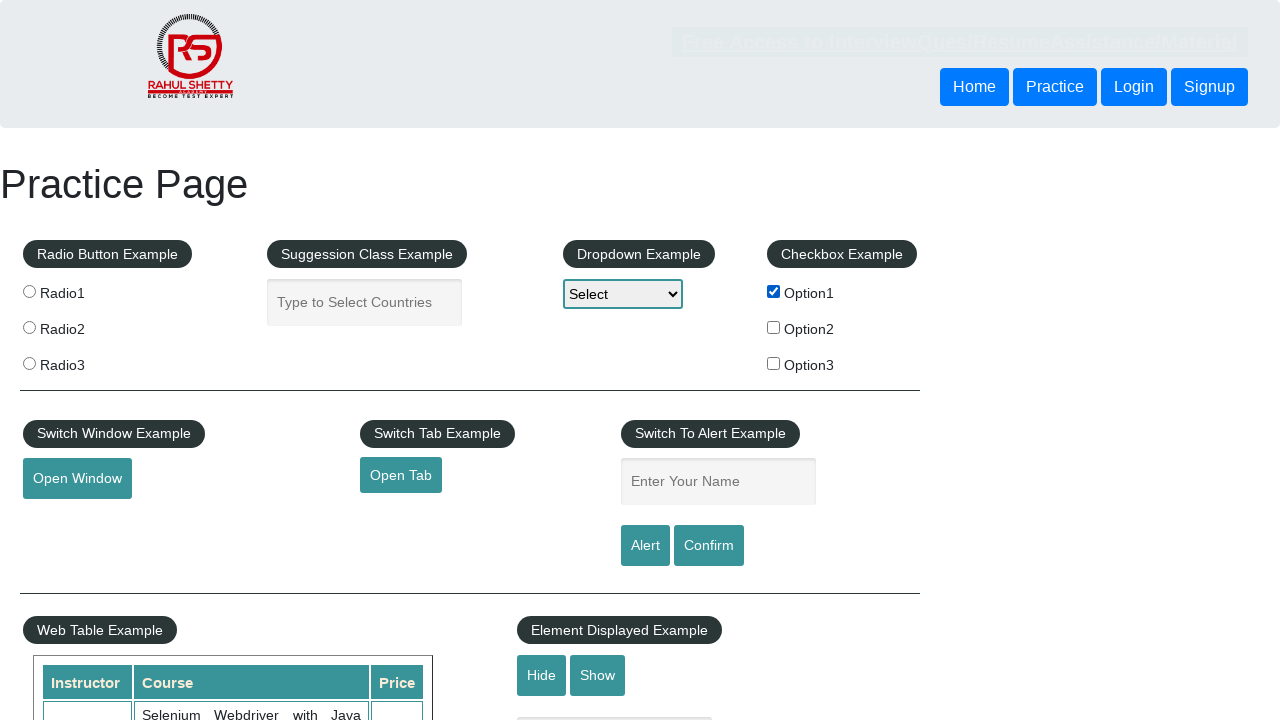

Clicked the first checkbox again to unselect it at (774, 291) on xpath=//*[@id='checkBoxOption1']
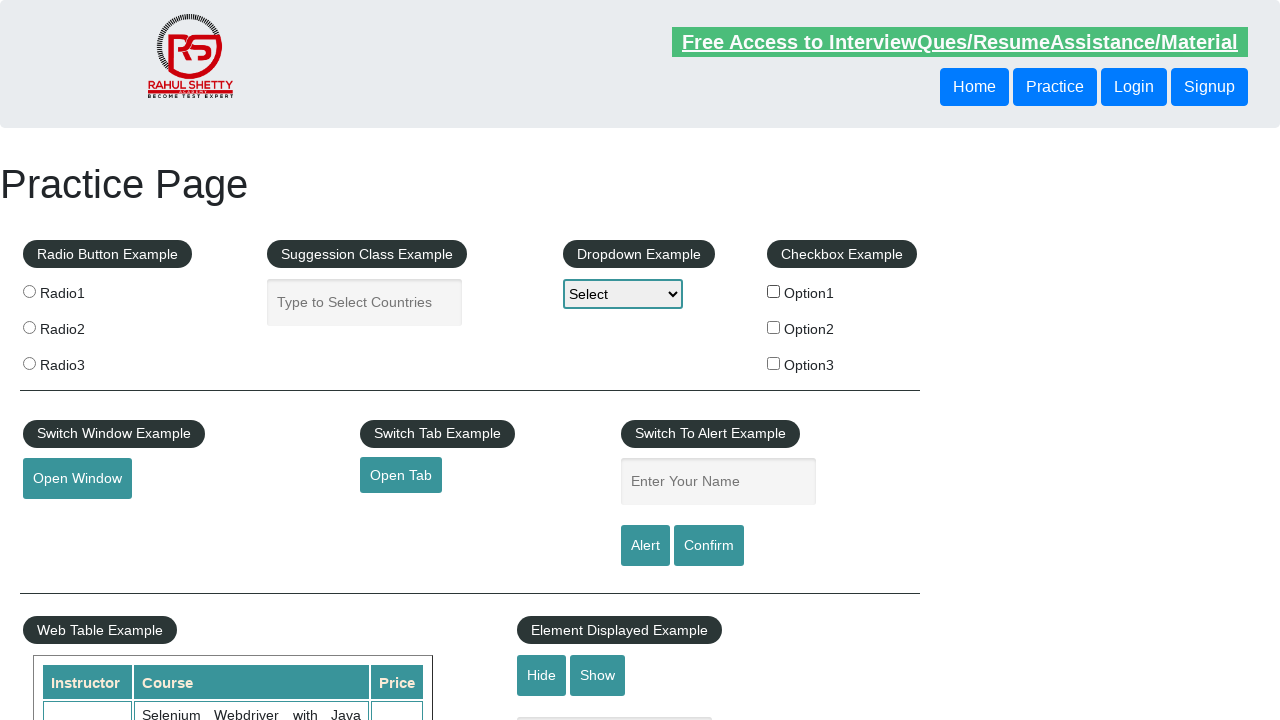

Verified that checkBox1 is not selected after second click
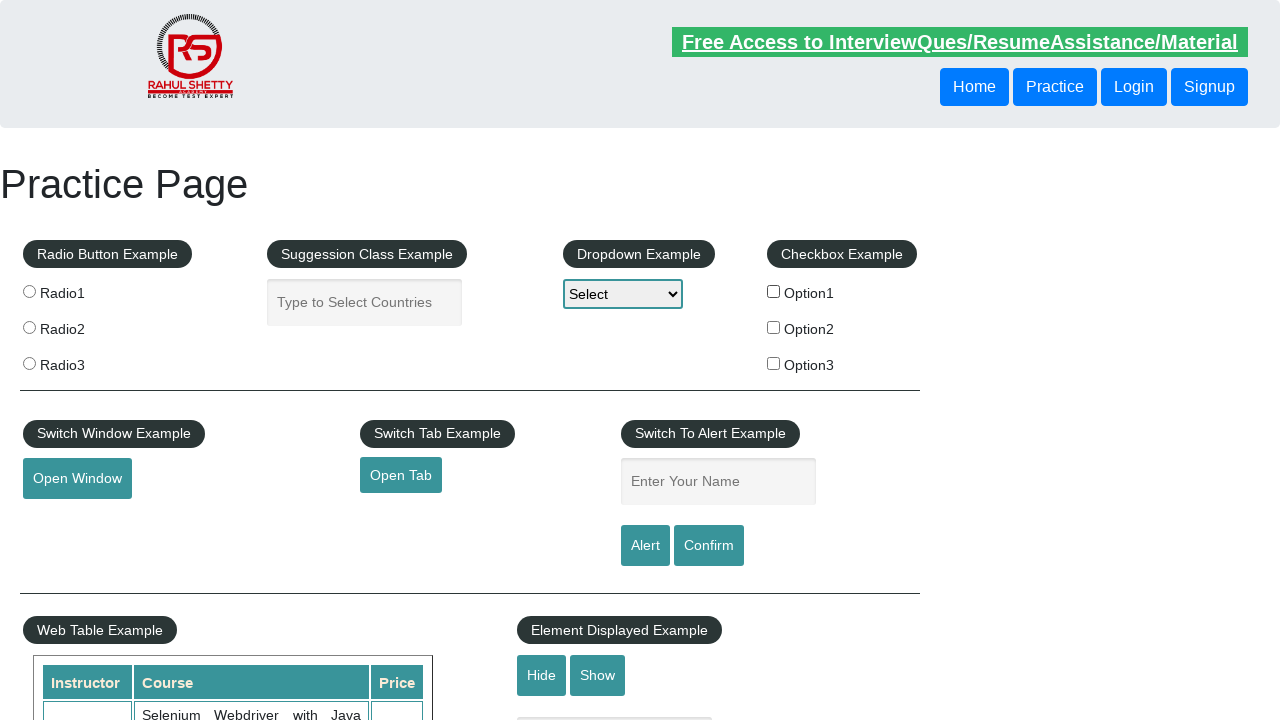

Counted total checkboxes on the page: 3
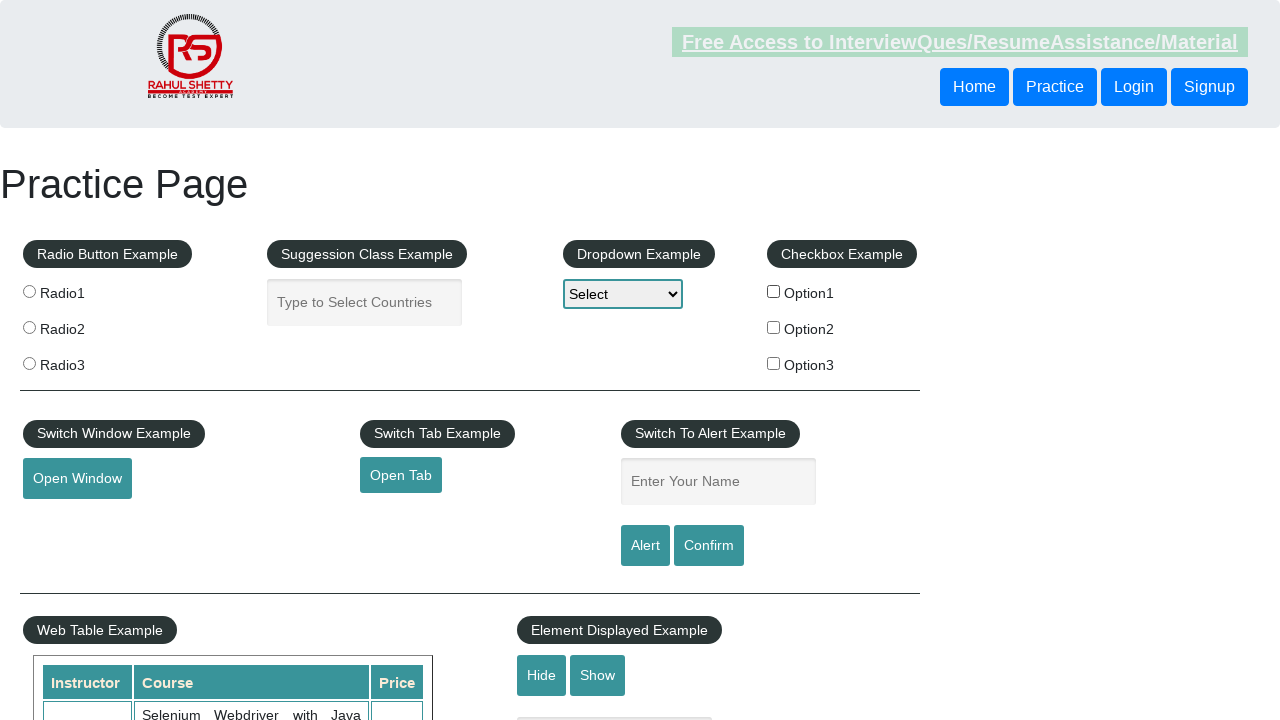

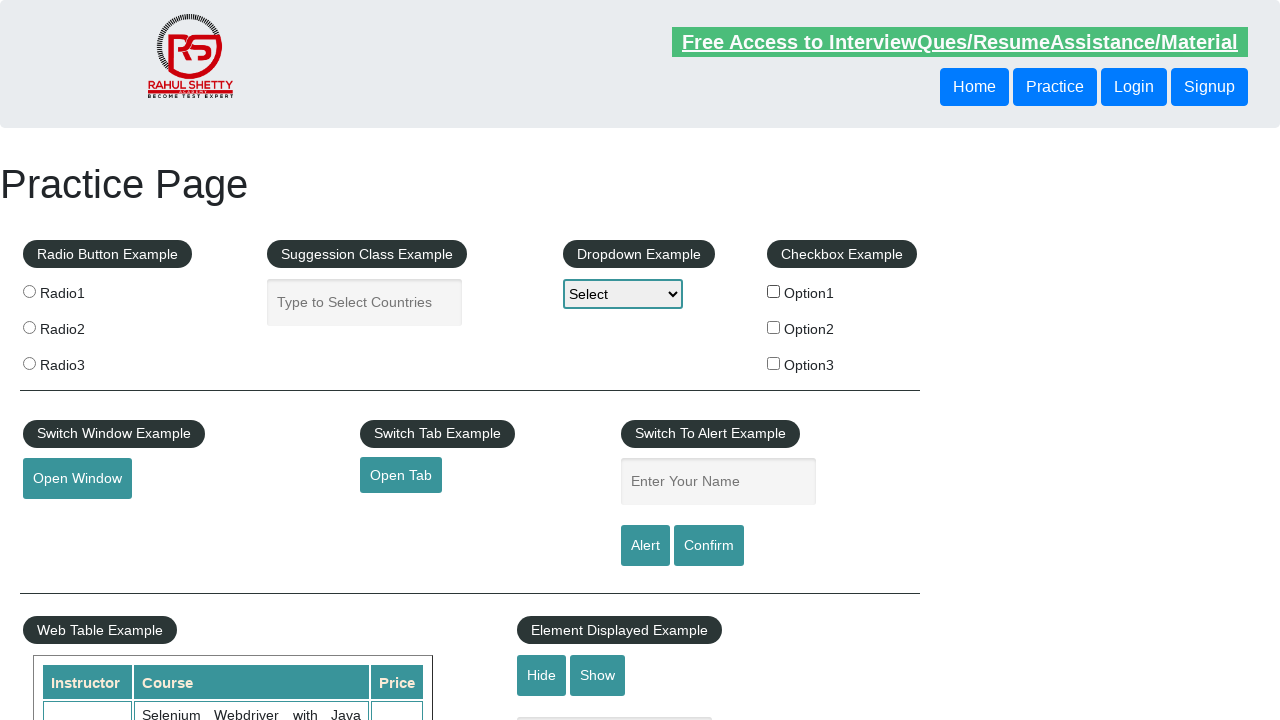